Tests JavaScript alert and confirm dialog handling by clicking alert/confirm buttons, accepting an alert, entering text in a name field, and dismissing a confirm dialog.

Starting URL: https://rahulshettyacademy.com/AutomationPractice/

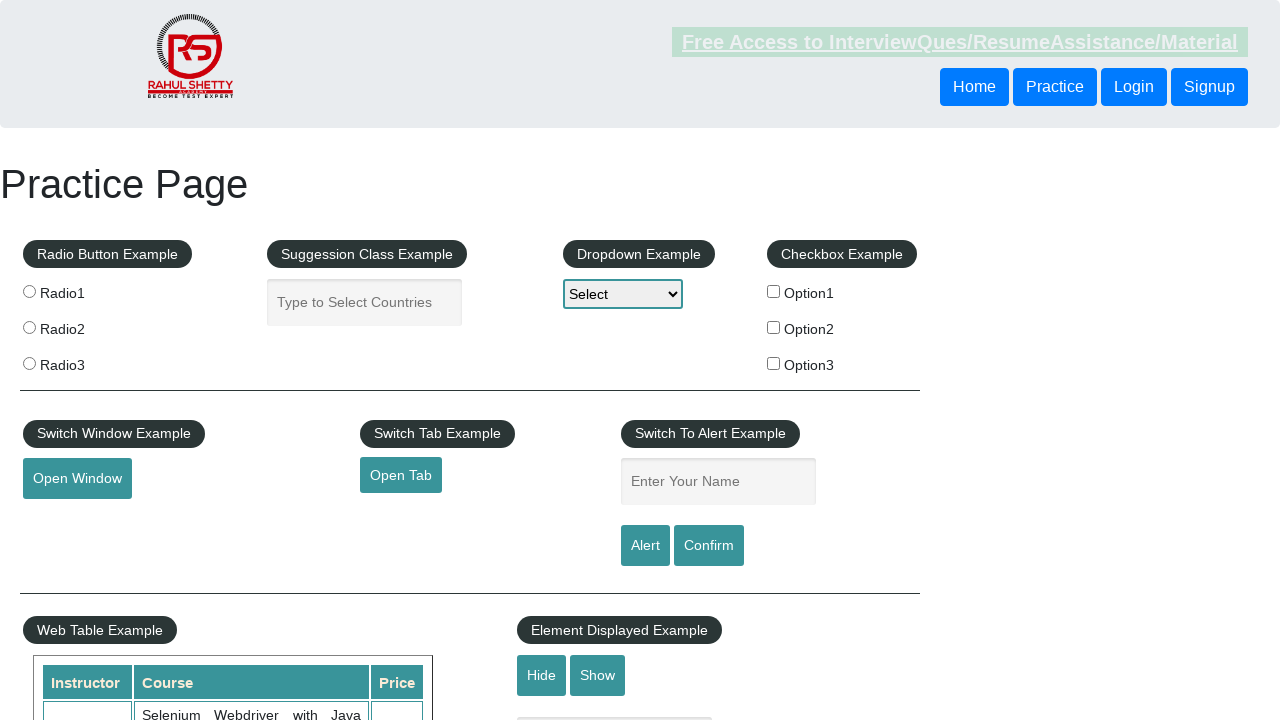

Clicked alert button at (645, 546) on #alertbtn
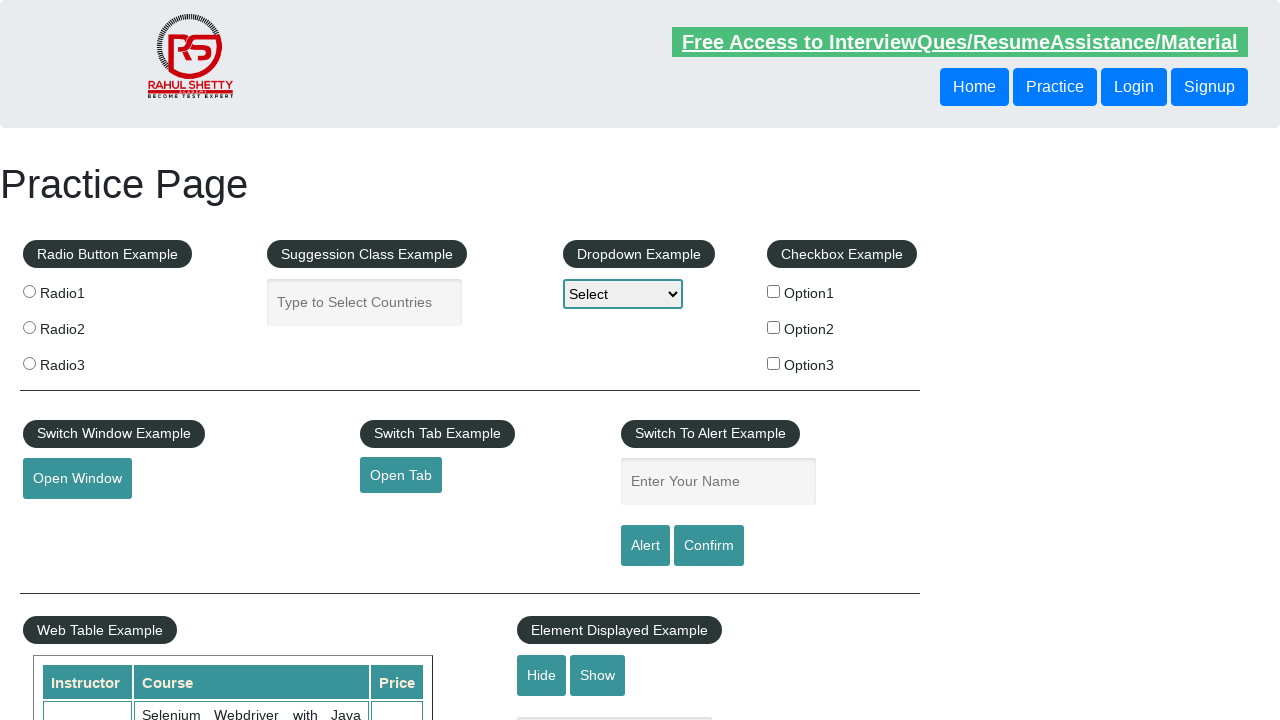

Set up dialog handler to accept alerts
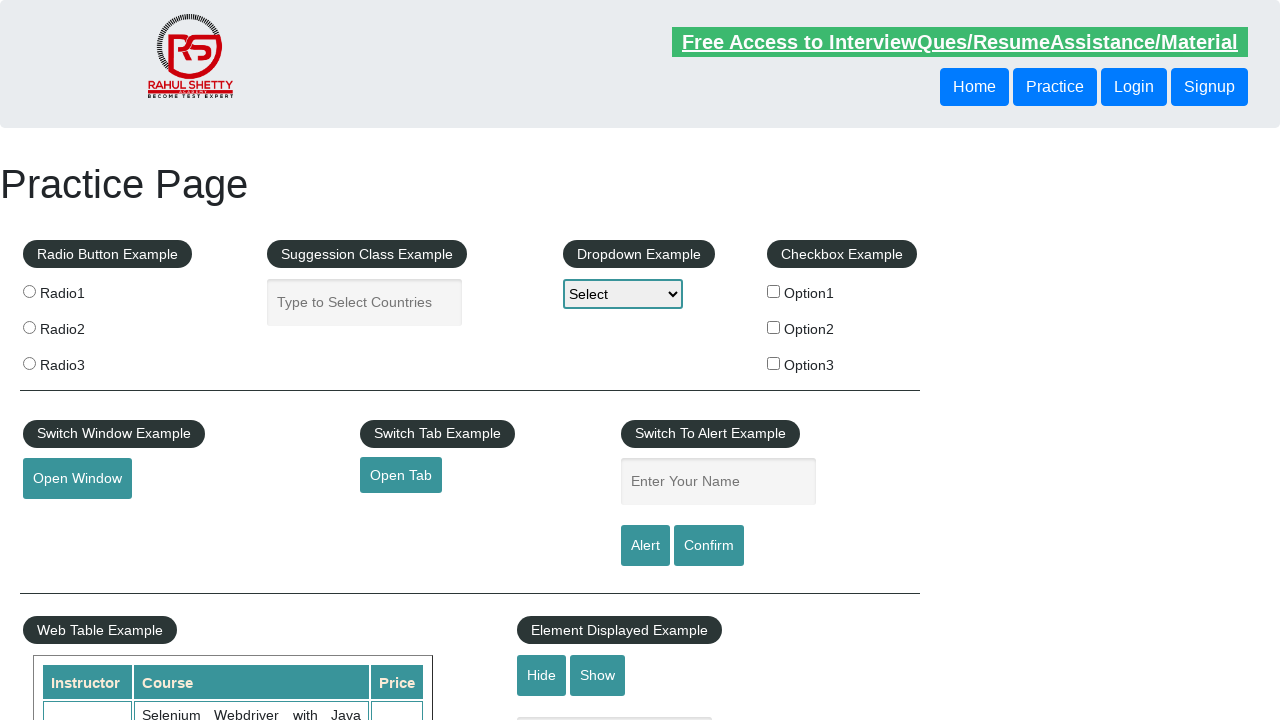

Waited 500ms for alert handling
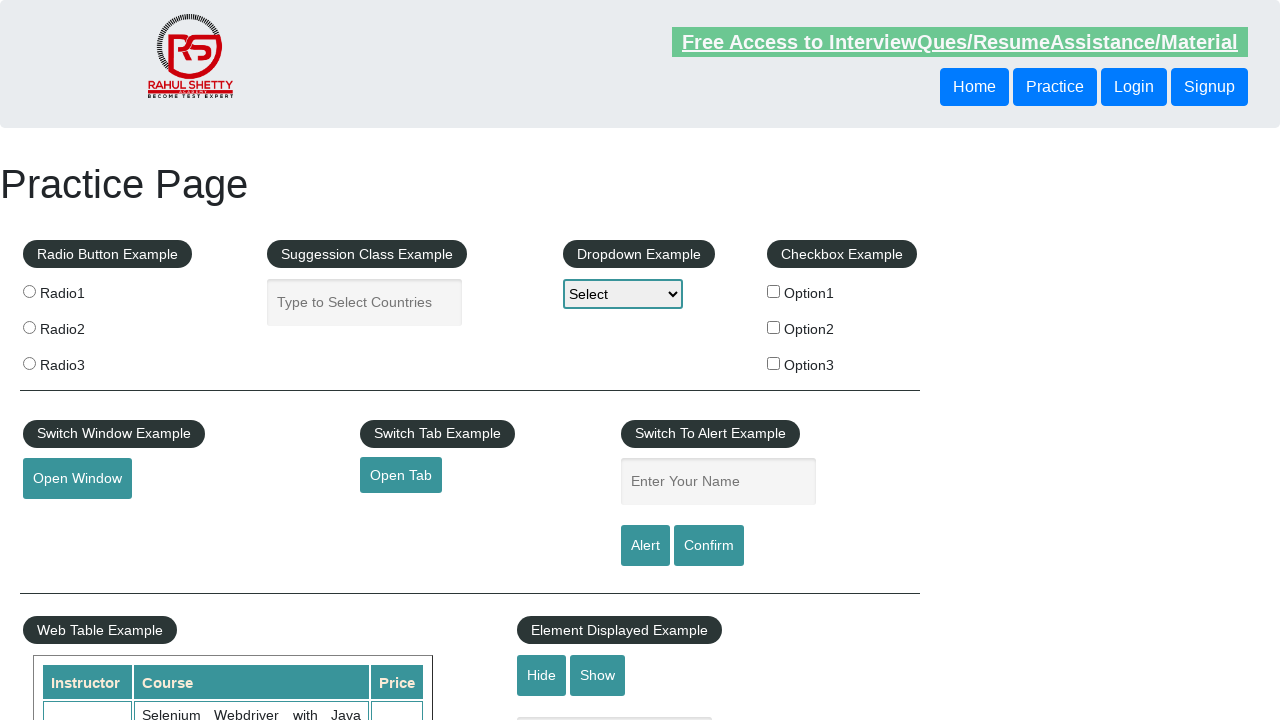

Filled name field with 'Ulku' on #name
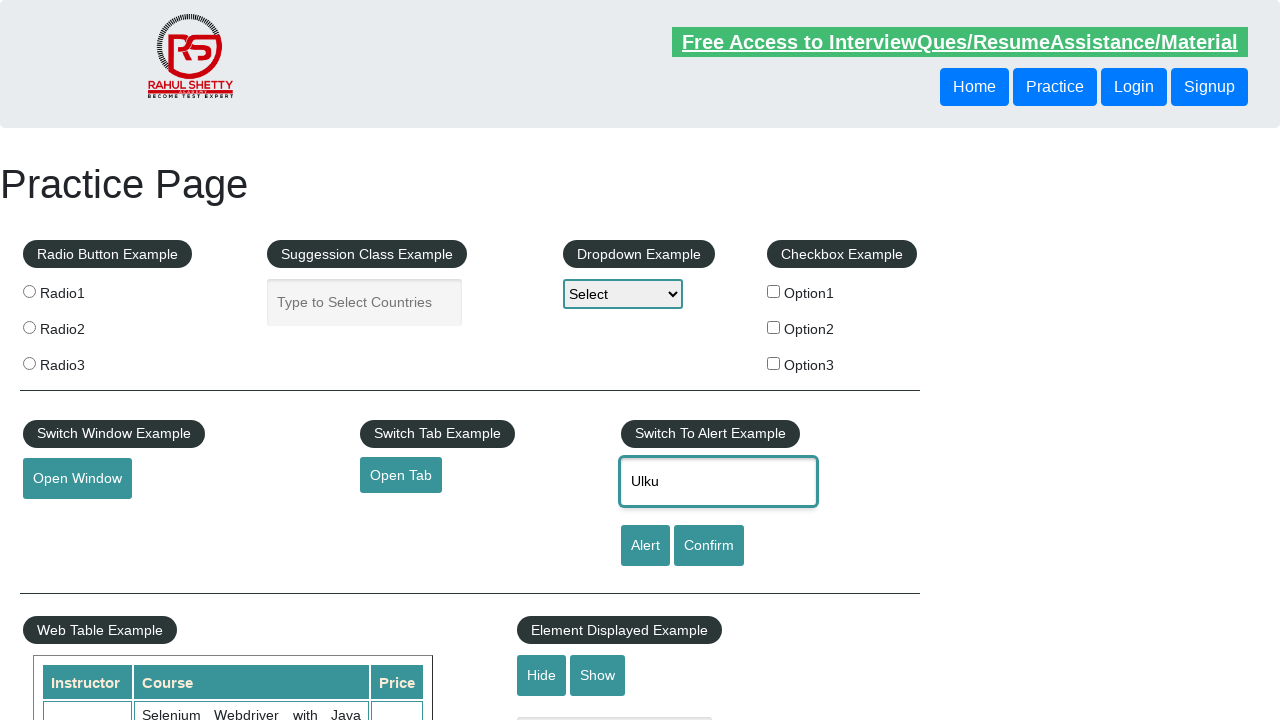

Clicked confirm button at (709, 546) on #confirmbtn
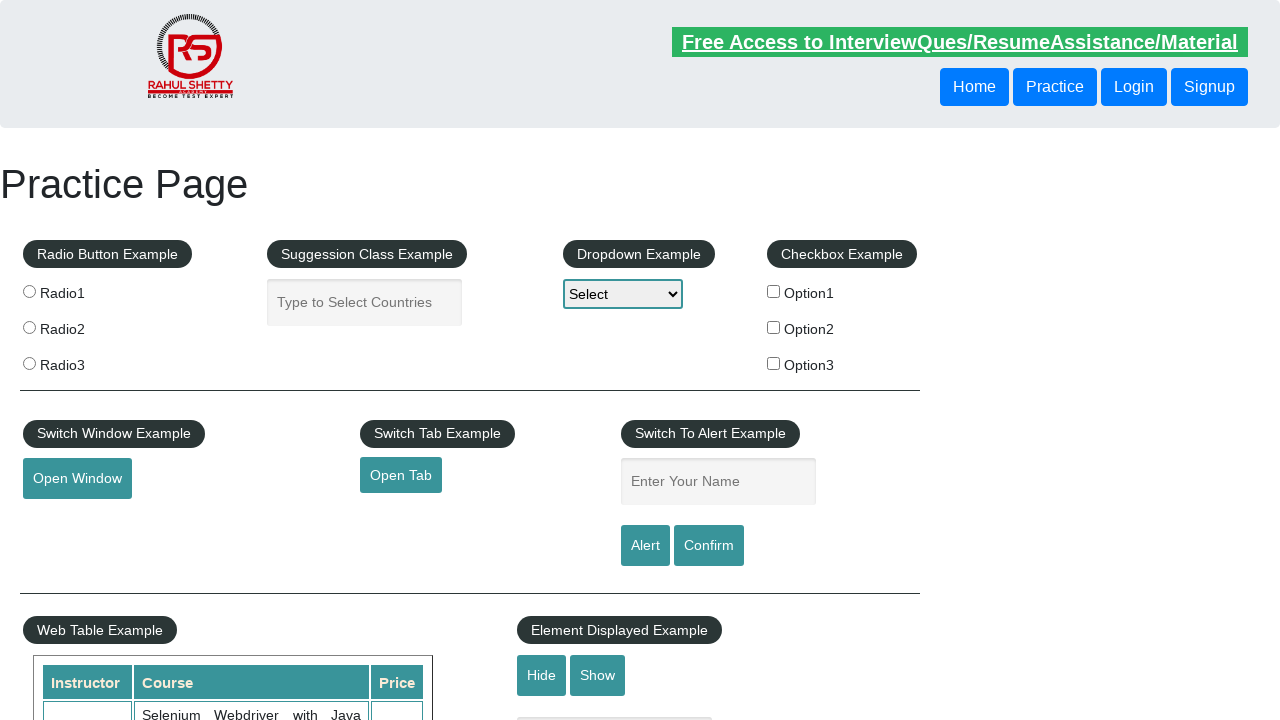

Set up dialog handler to dismiss confirm dialogs
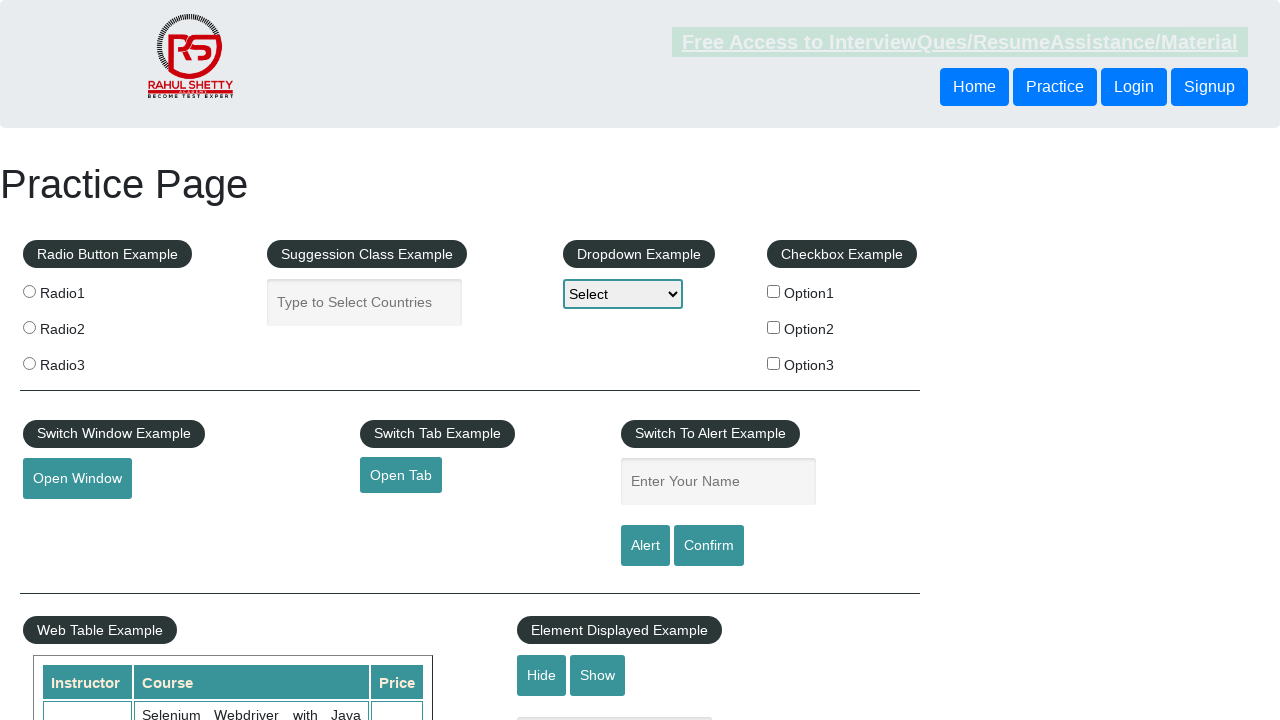

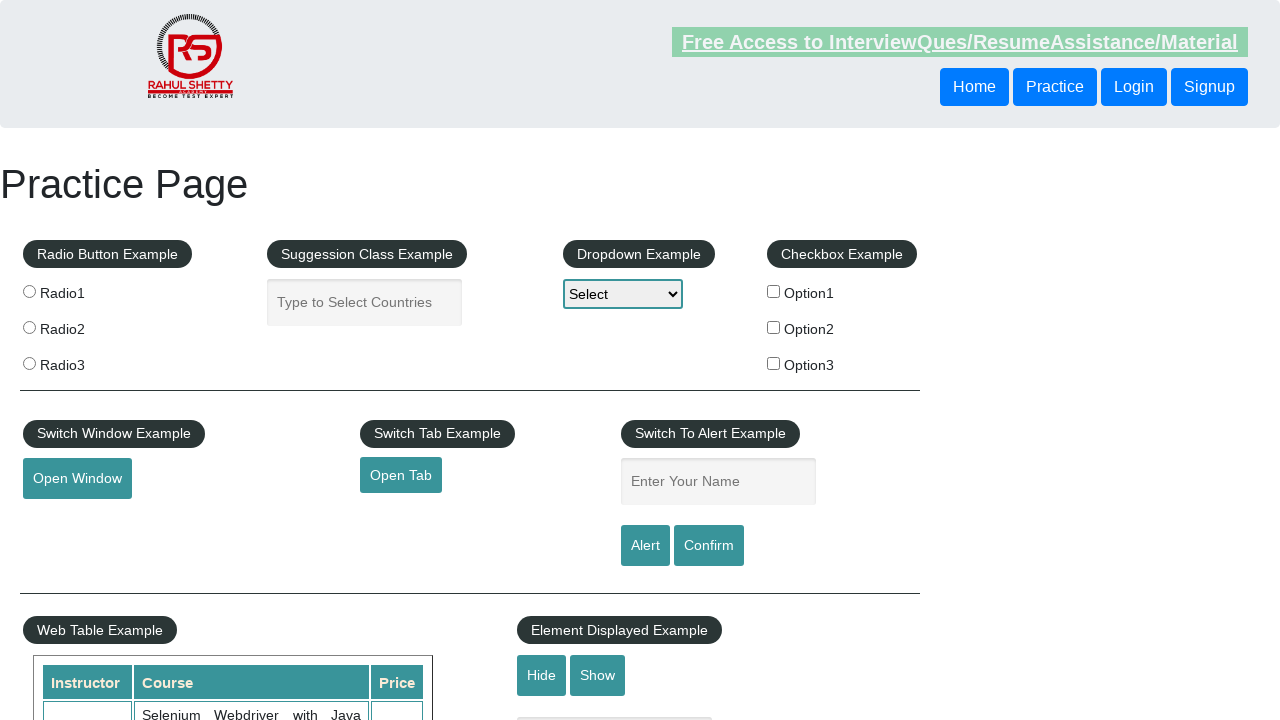